Tests clicking on a color input element to trigger color picker interaction

Starting URL: https://www.selenium.dev/selenium/web/inputs.html

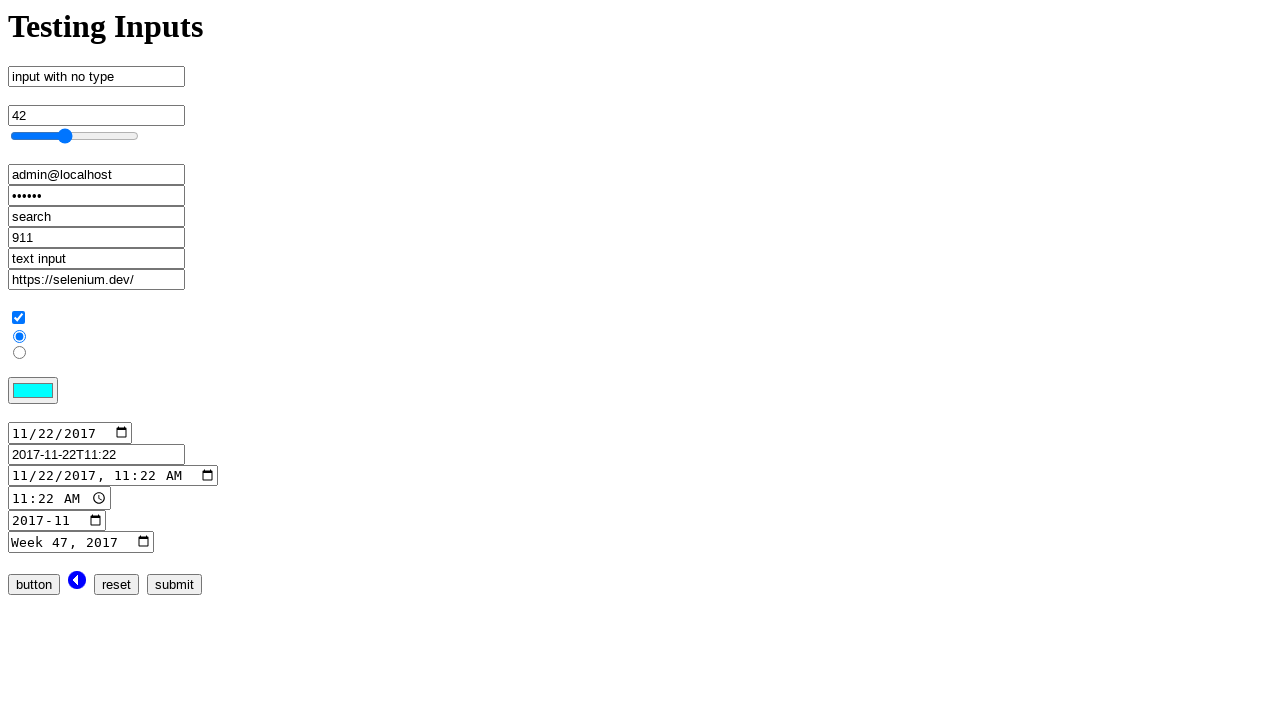

Navigated to inputs.html page
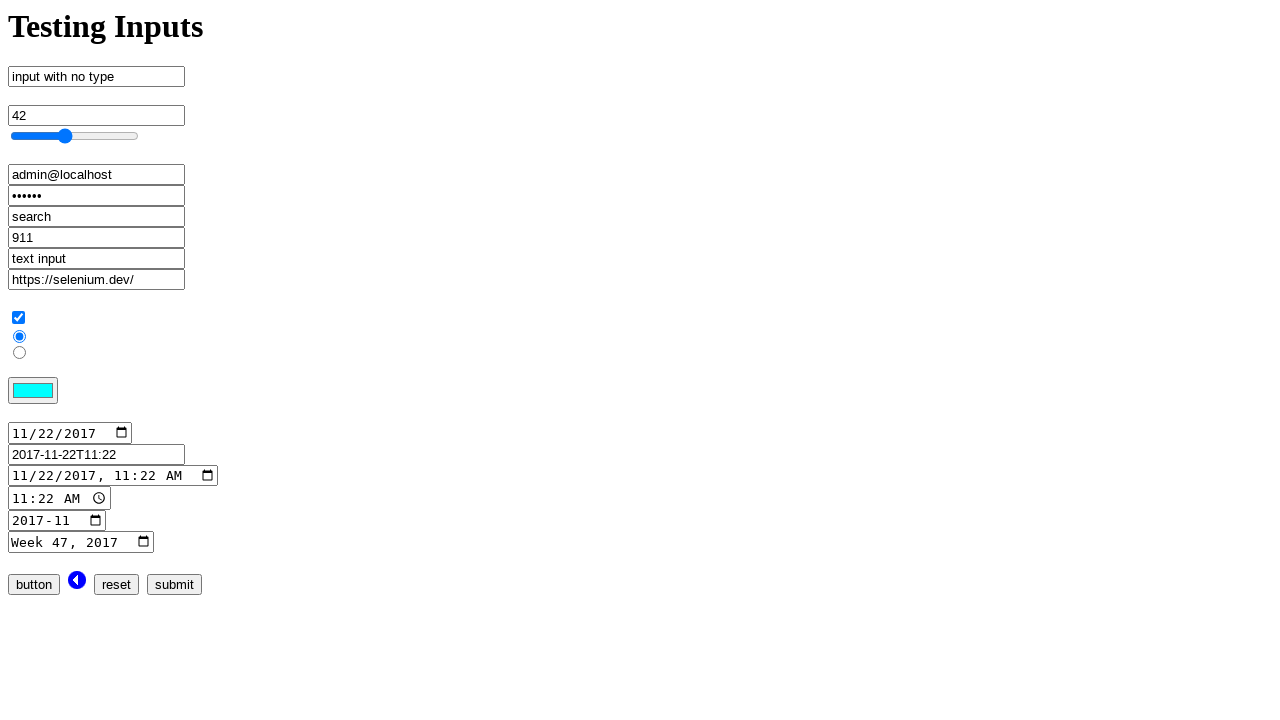

Clicked on color input element to trigger color picker interaction at (33, 391) on input[name='color_input']
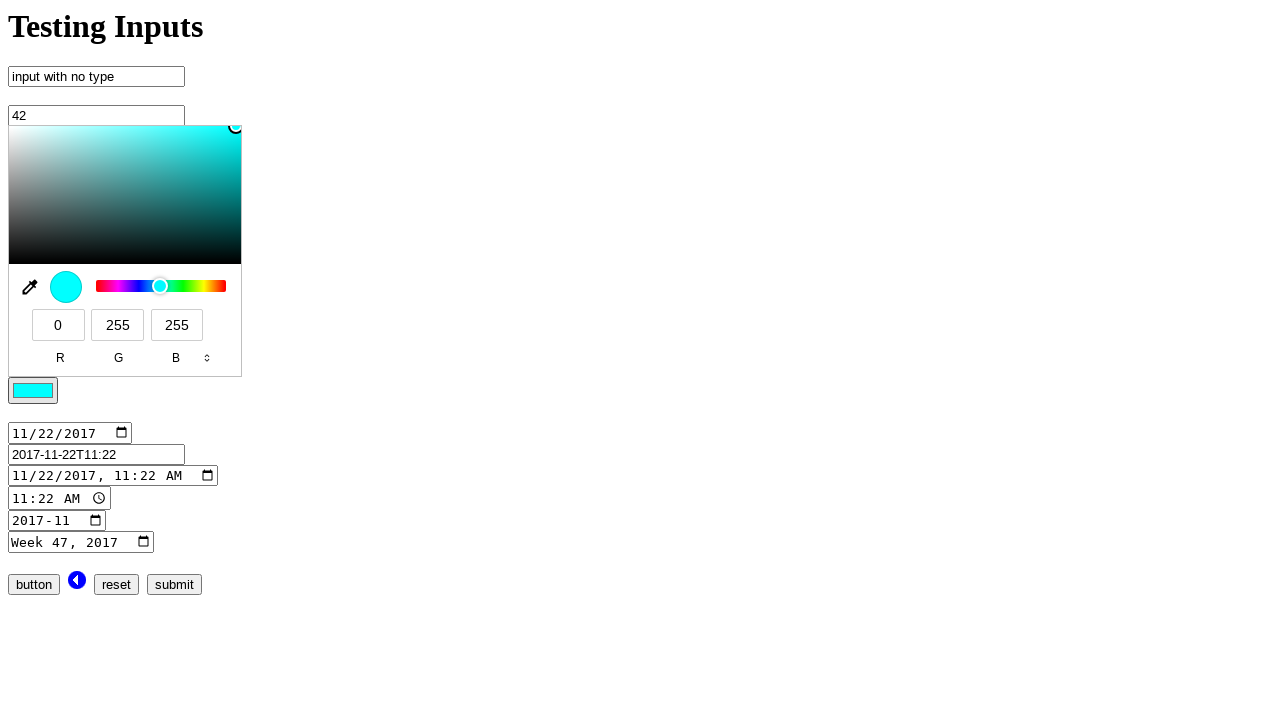

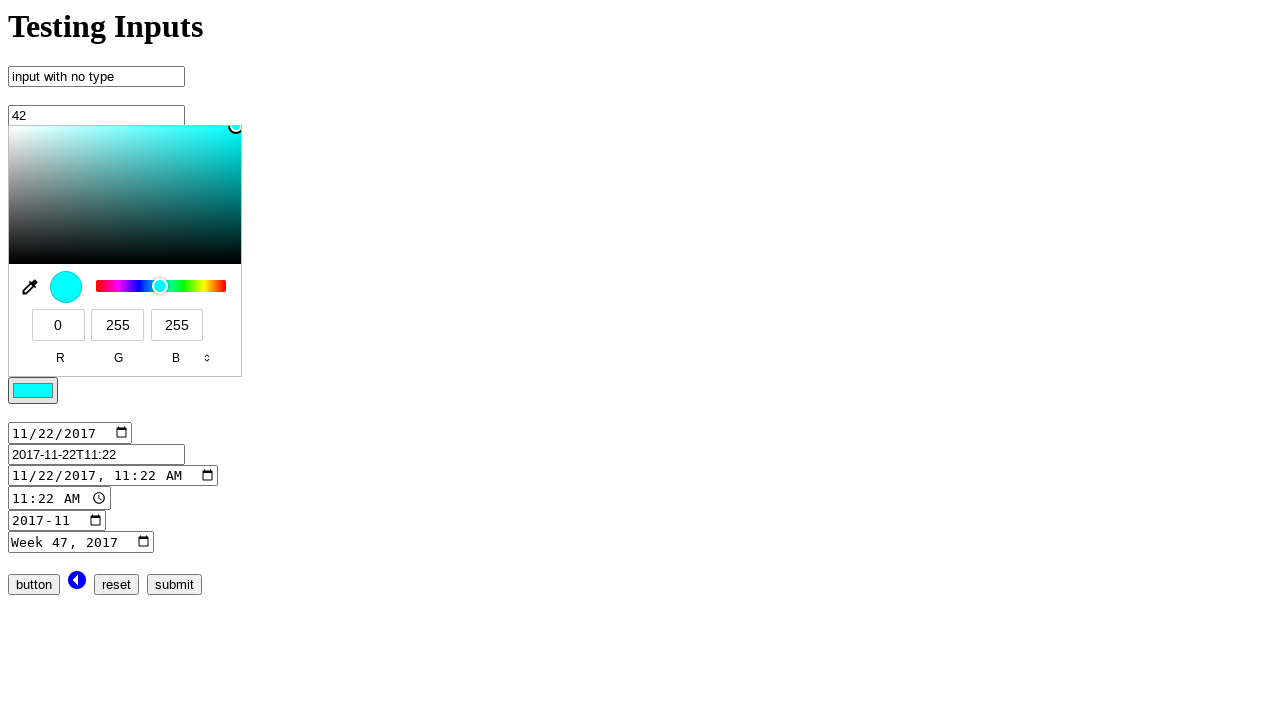